Tests checkbox functionality by checking and unchecking checkboxes on the page

Starting URL: https://the-internet.herokuapp.com/checkboxes

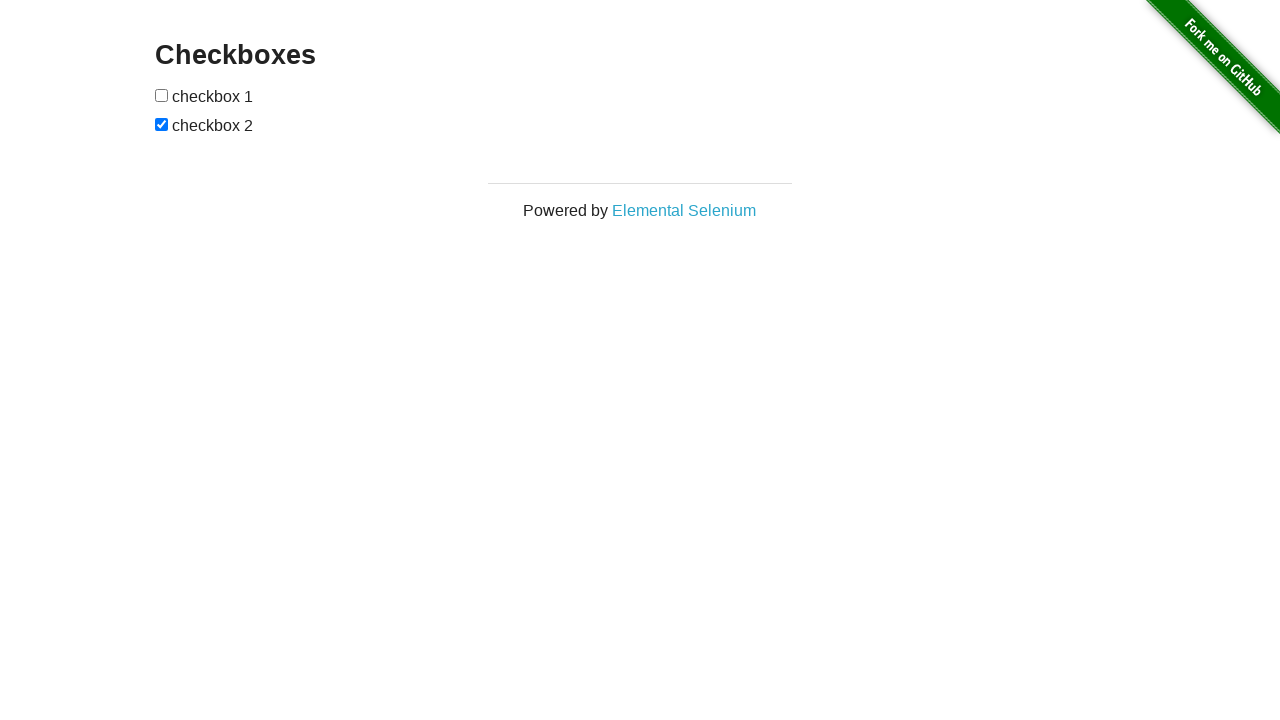

Waited for checkboxes to be visible on the page
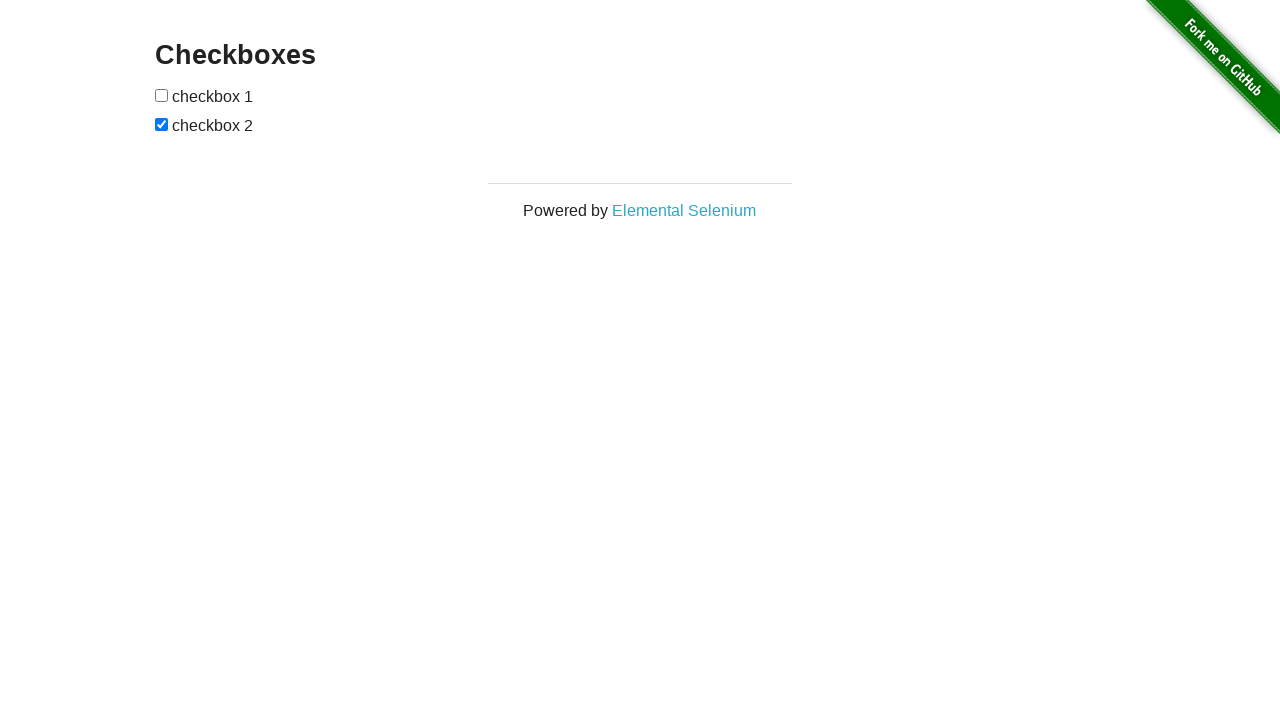

Located all checkboxes on the page
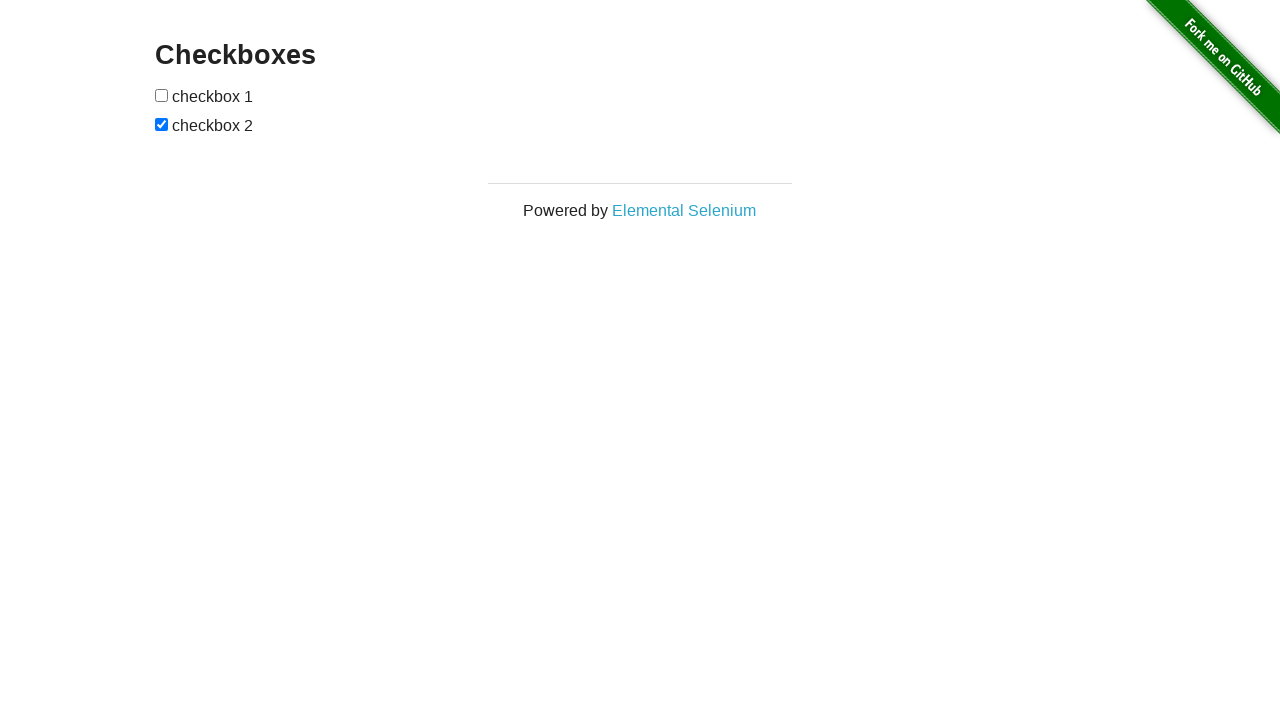

Checked the first checkbox at (162, 95) on input[type='checkbox'] >> nth=0
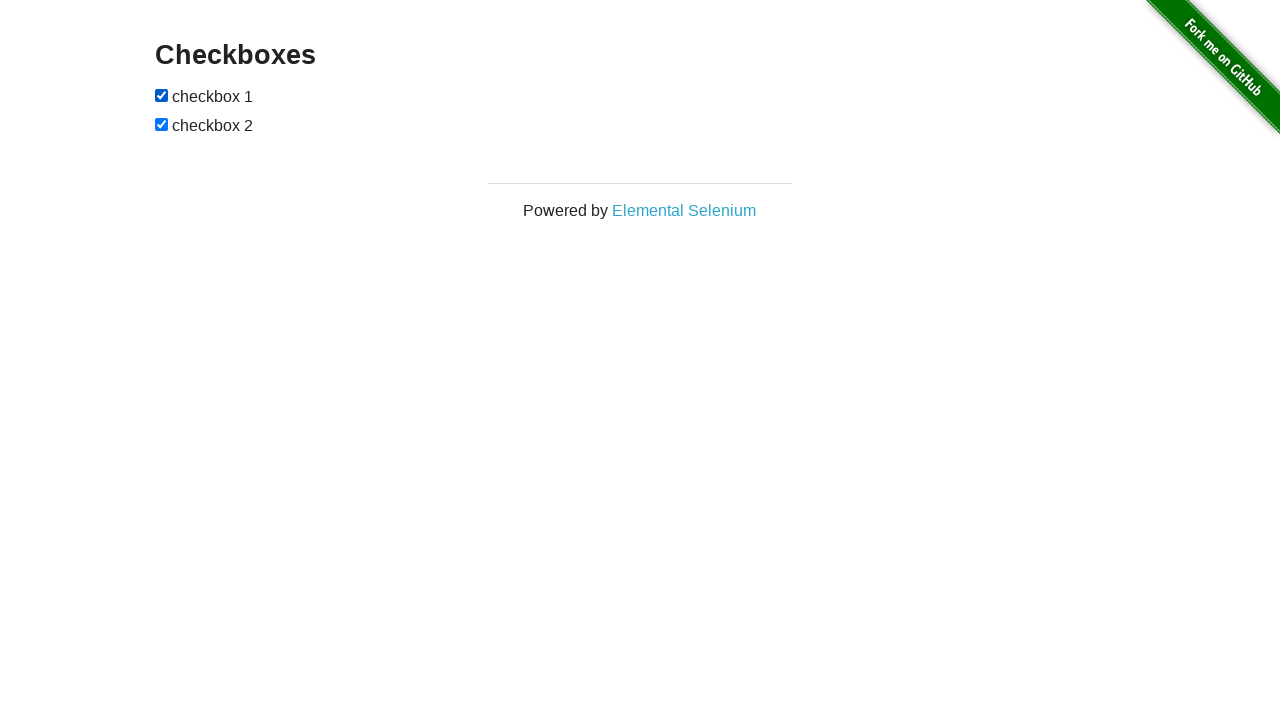

Unchecked the second checkbox at (162, 124) on input[type='checkbox'] >> nth=1
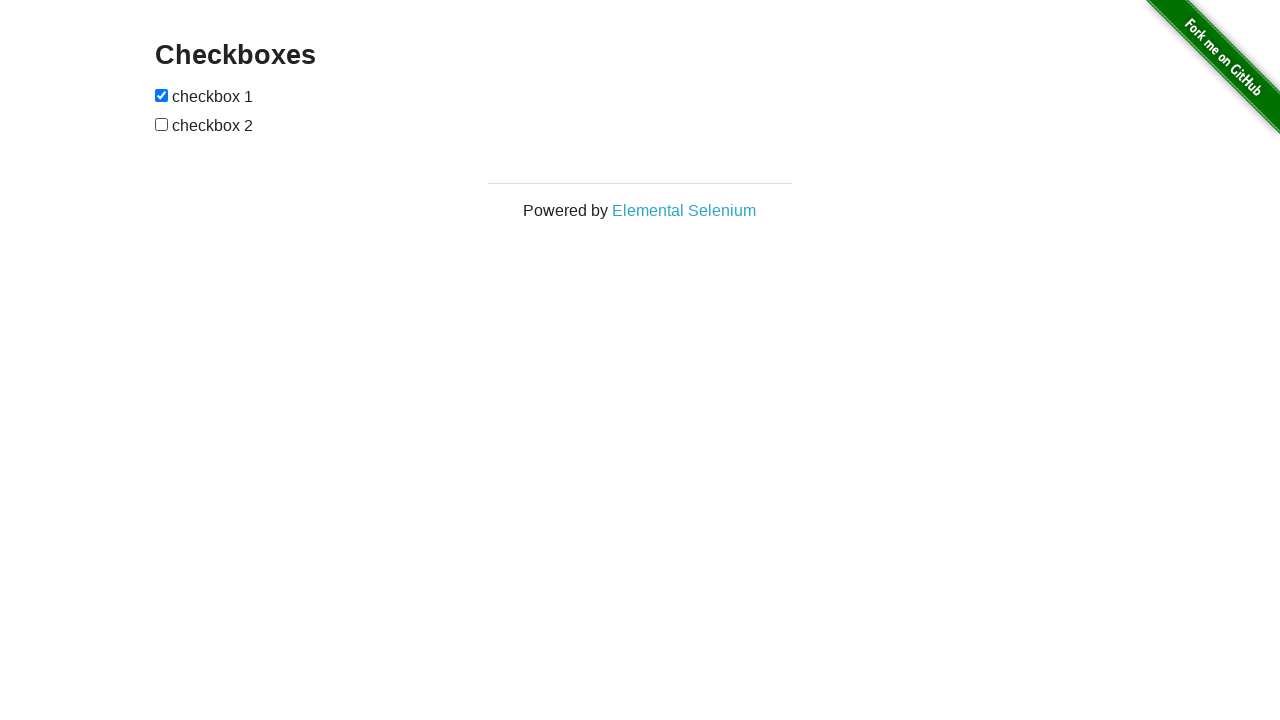

Re-checked the second checkbox at (162, 124) on input[type='checkbox'] >> nth=1
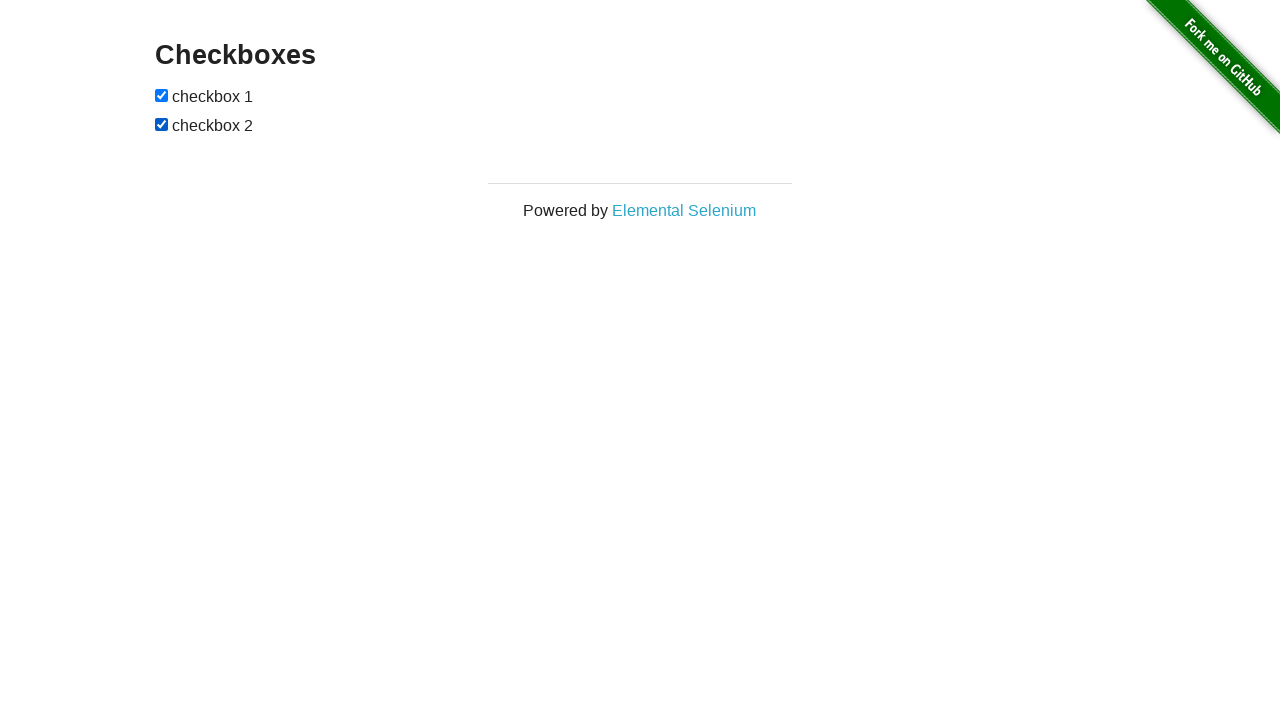

Verified that the first checkbox is checked
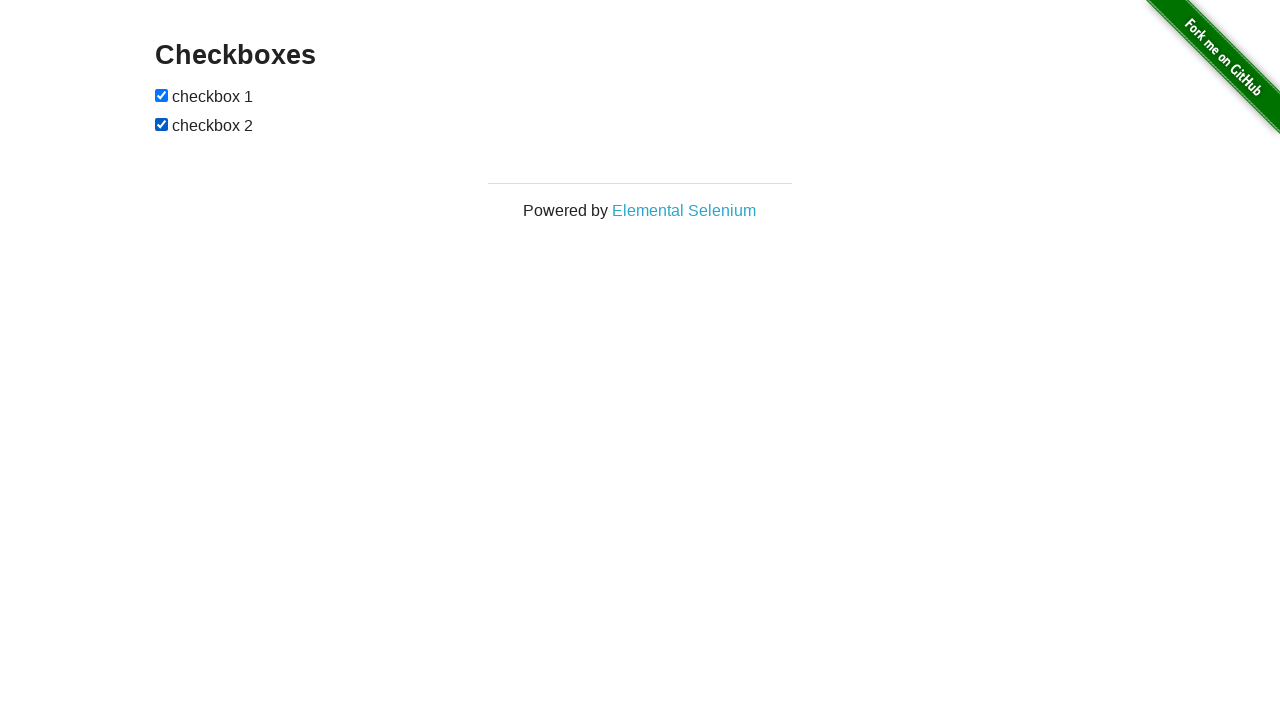

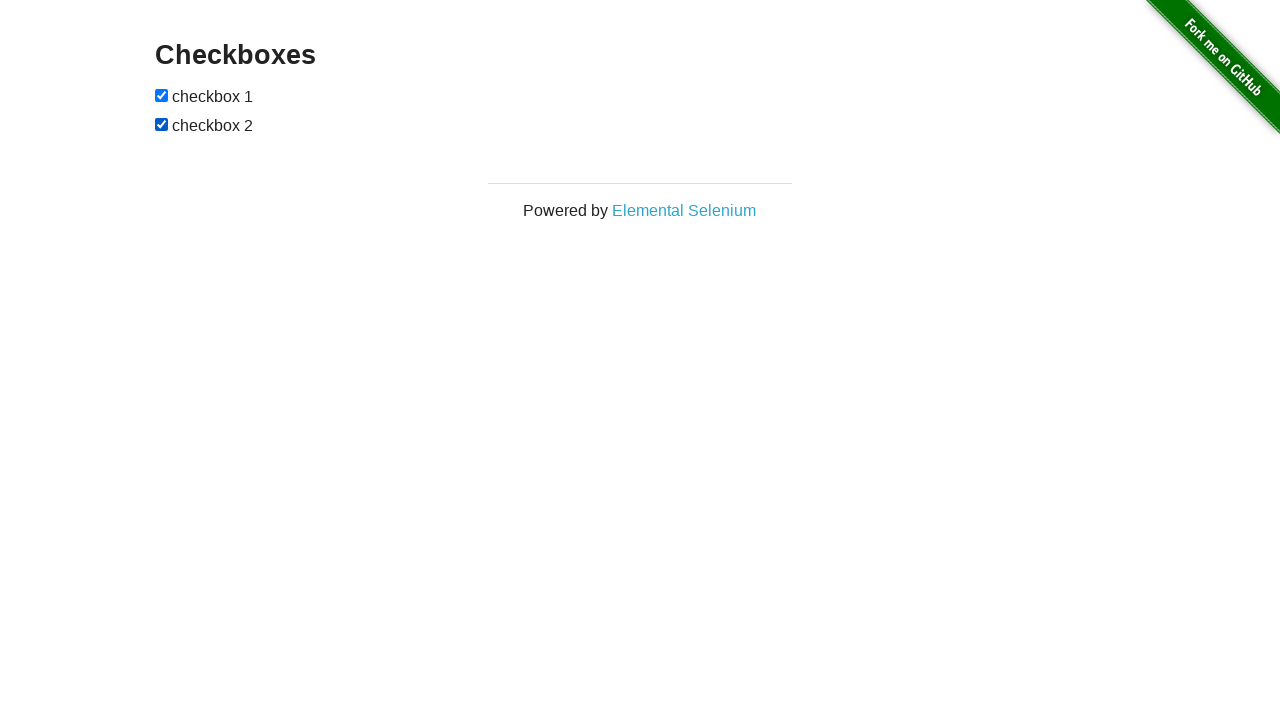